Tests a sample todo application by clicking on existing items to mark them complete, then adding a new todo item and verifying it appears in the list

Starting URL: https://lambdatest.github.io/sample-todo-app/

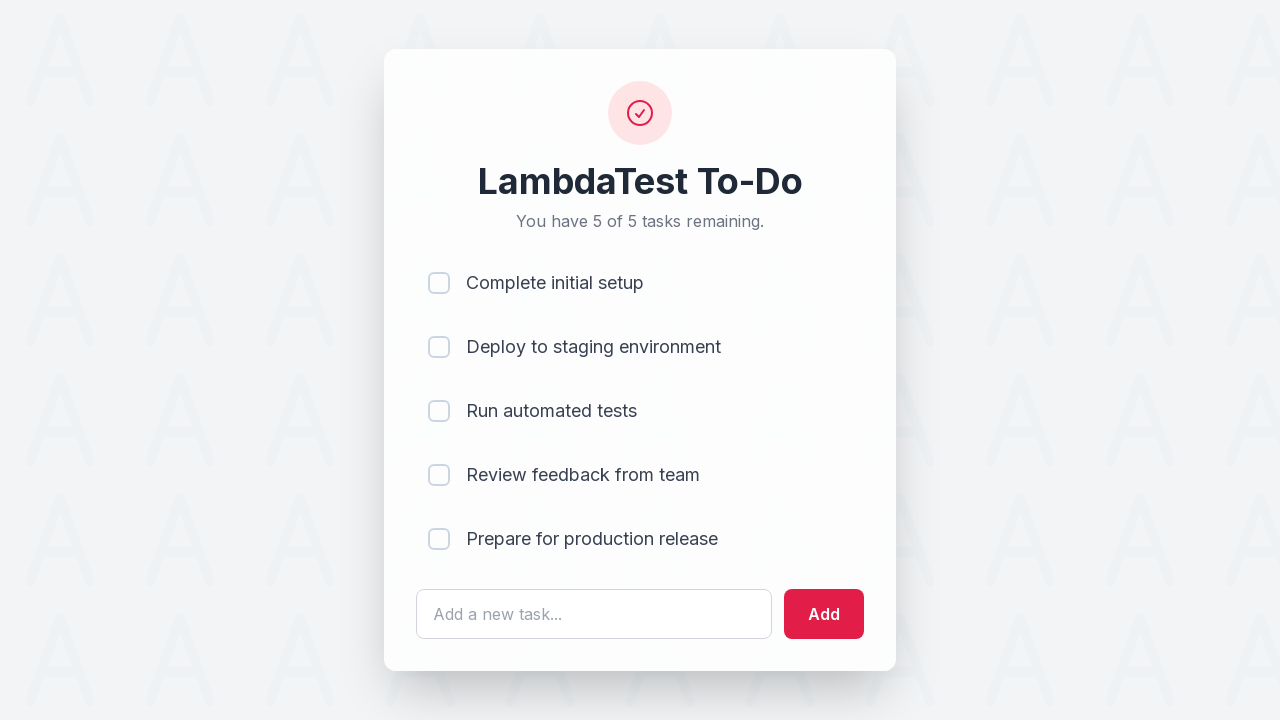

Clicked first todo item to mark it complete at (439, 283) on input[name='li1']
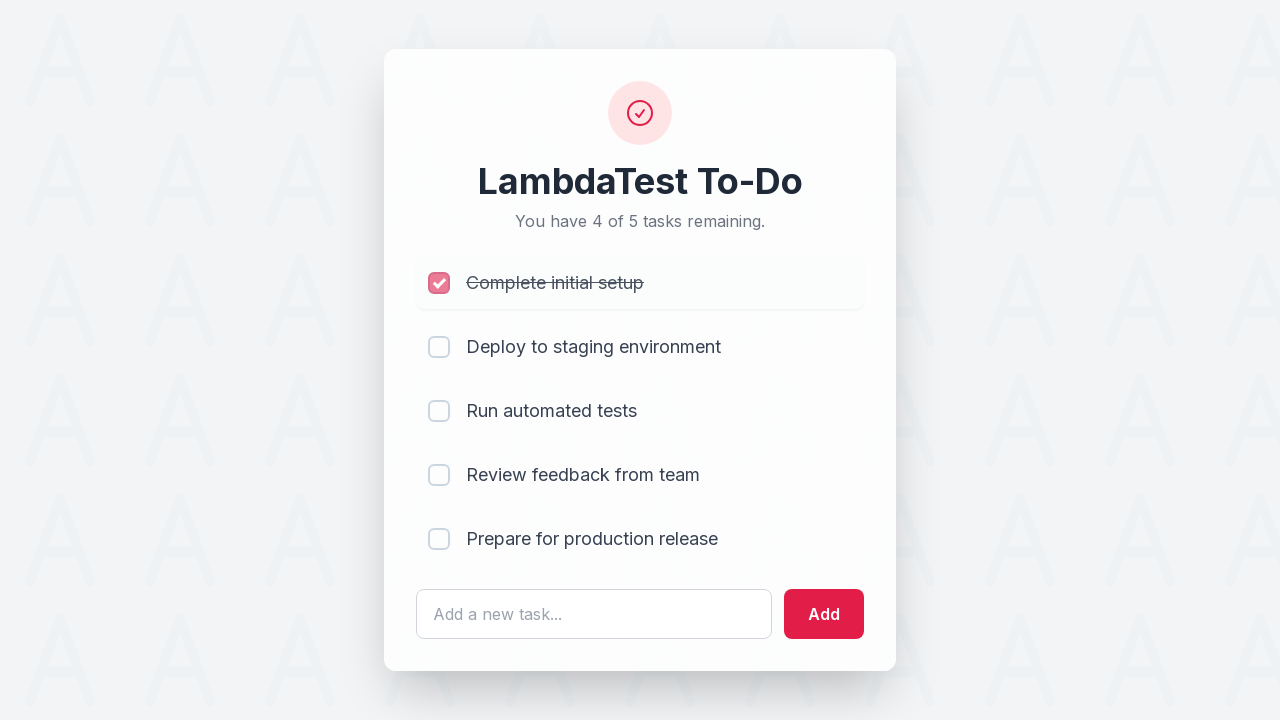

Clicked second todo item to mark it complete at (439, 347) on input[name='li2']
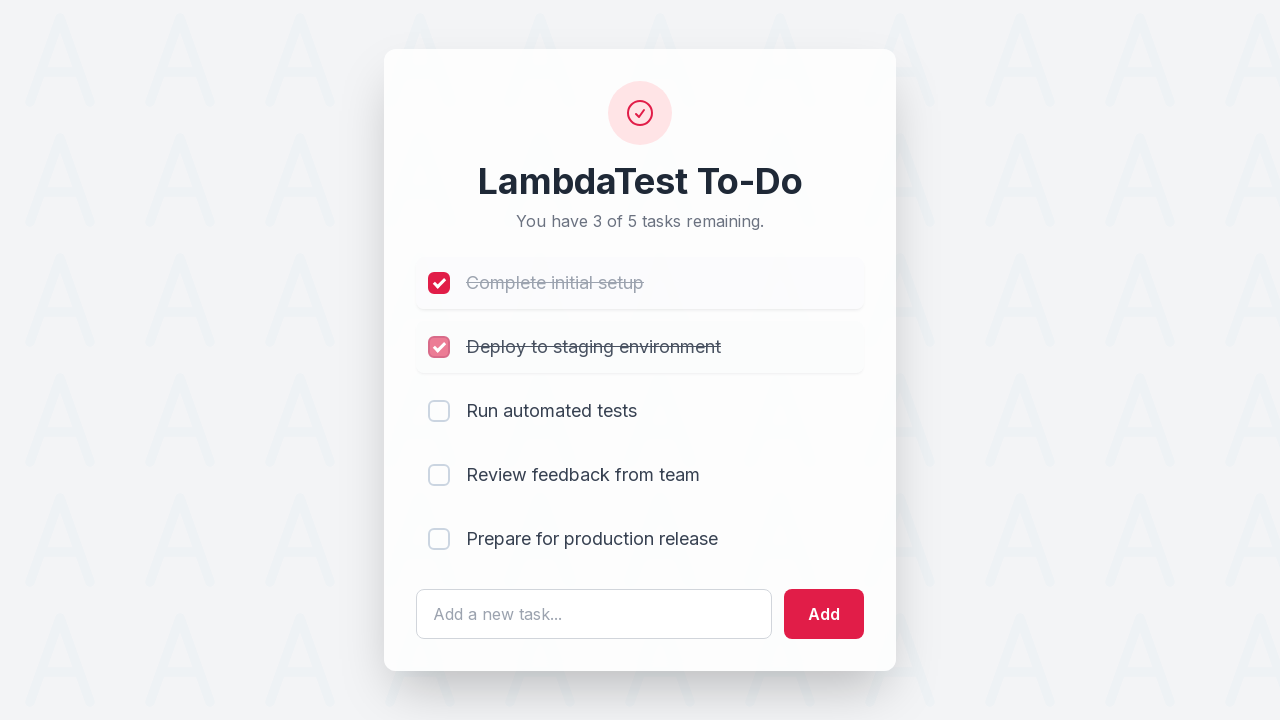

Cleared the todo input field on #sampletodotext
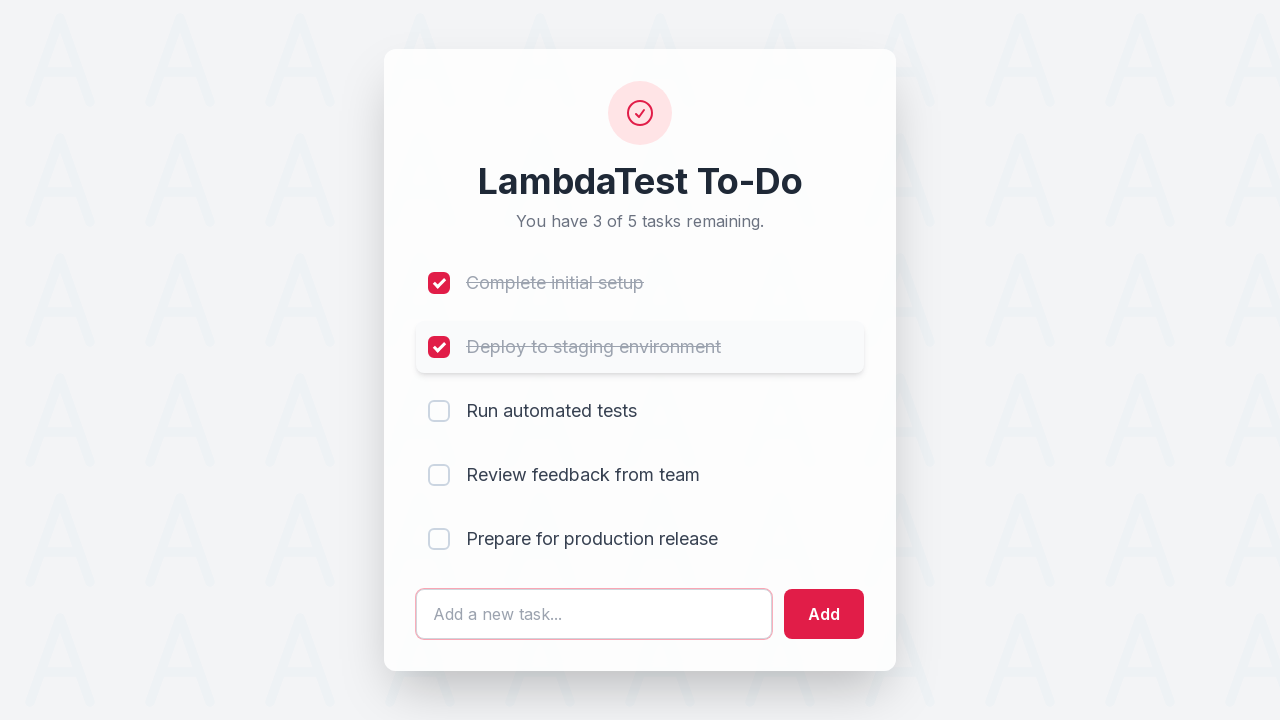

Entered new todo item text: 'Yey, Let's add it to list' on #sampletodotext
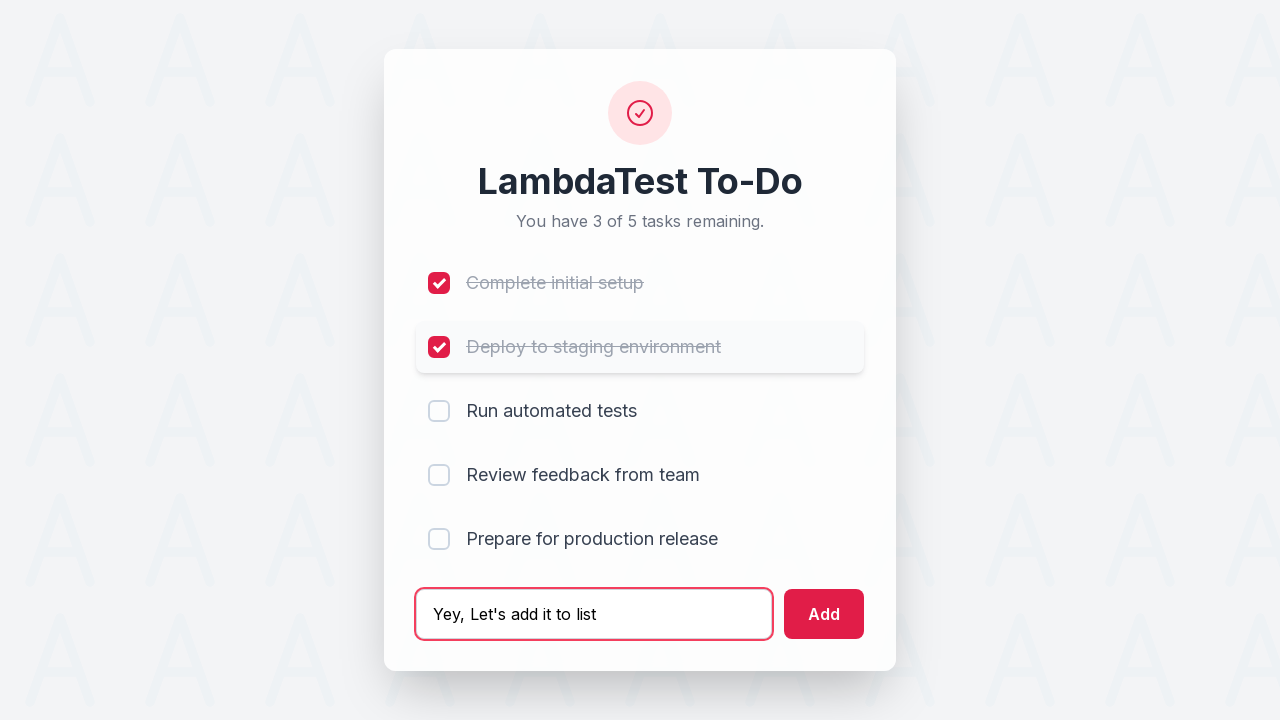

Clicked add button to create new todo item at (824, 614) on #addbutton
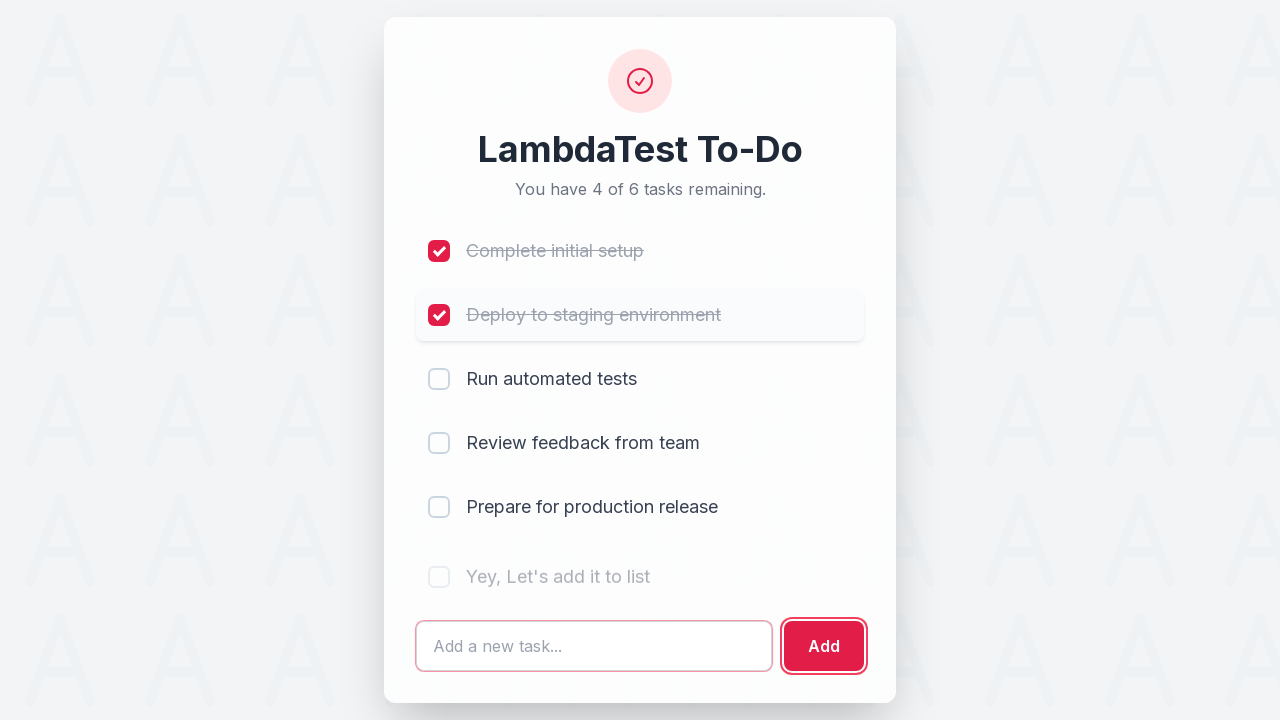

Verified new todo item appeared in the list
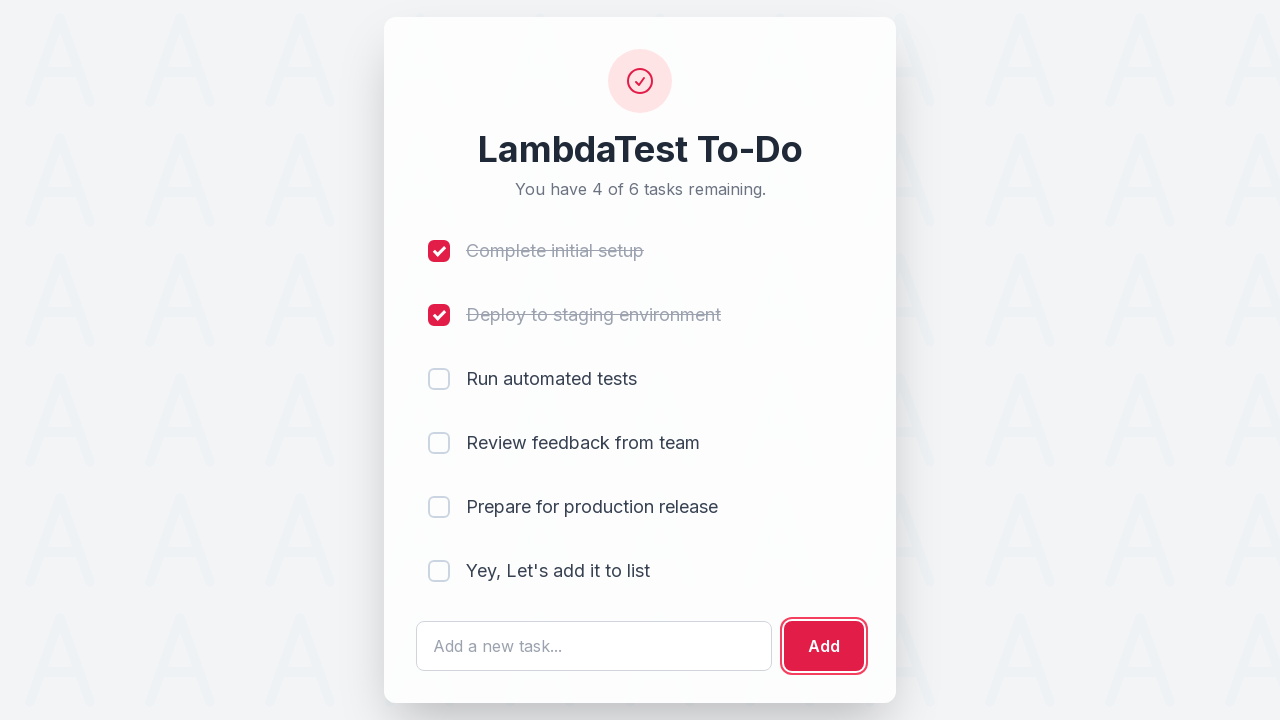

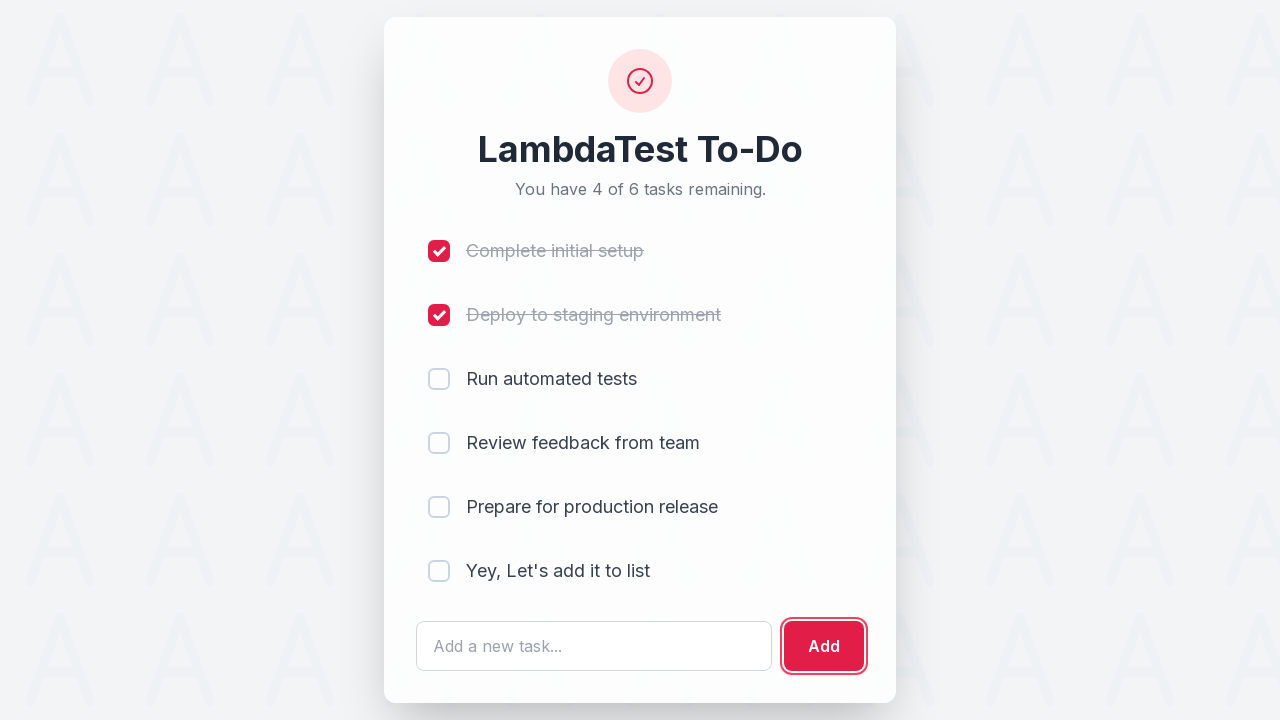